Tests clicking the second checkbox element to toggle its selection state

Starting URL: http://the-internet.herokuapp.com/checkboxes

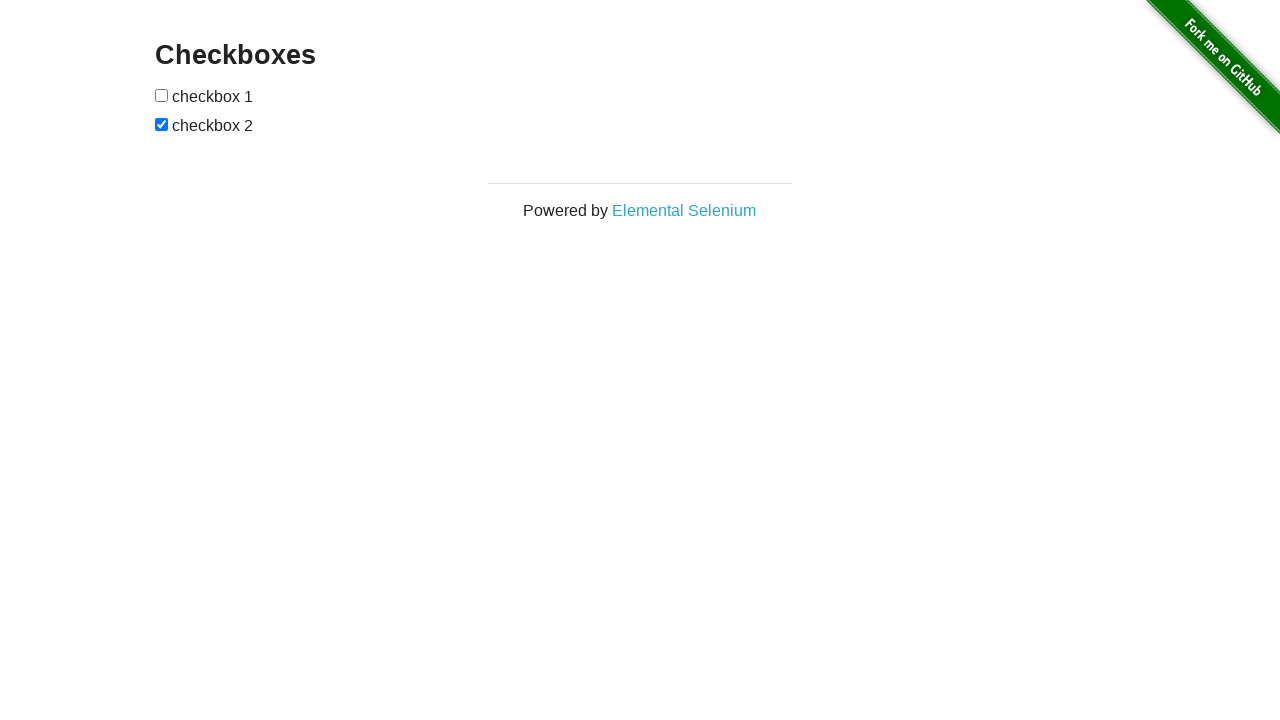

Clicked the second checkbox element at (162, 124) on (//input)[2]
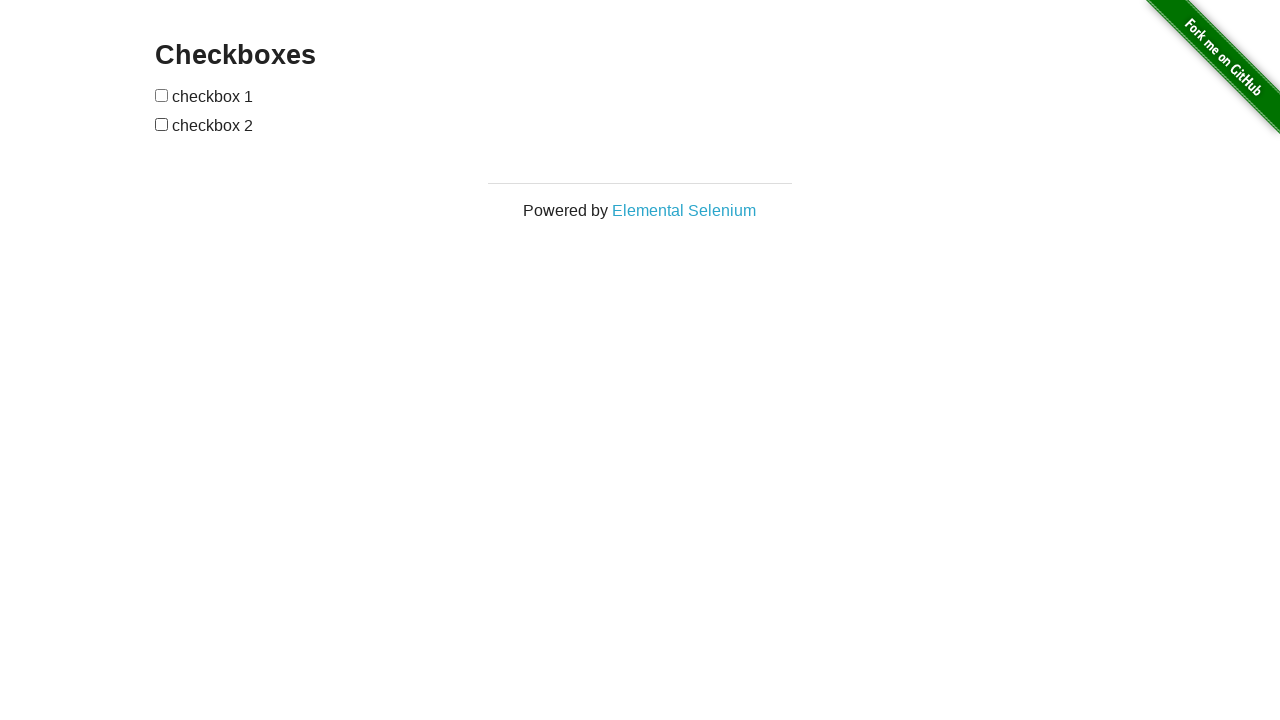

Checked the selection state of the second checkbox
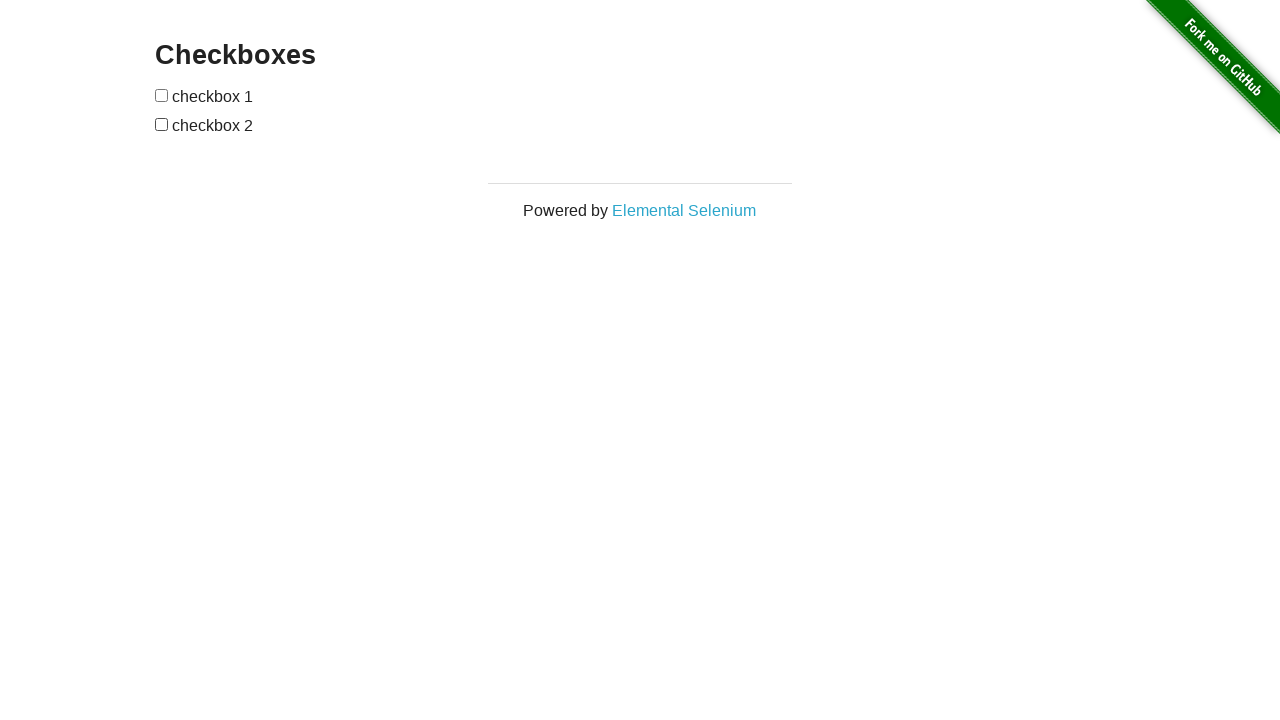

Verified that second checkbox is unchecked
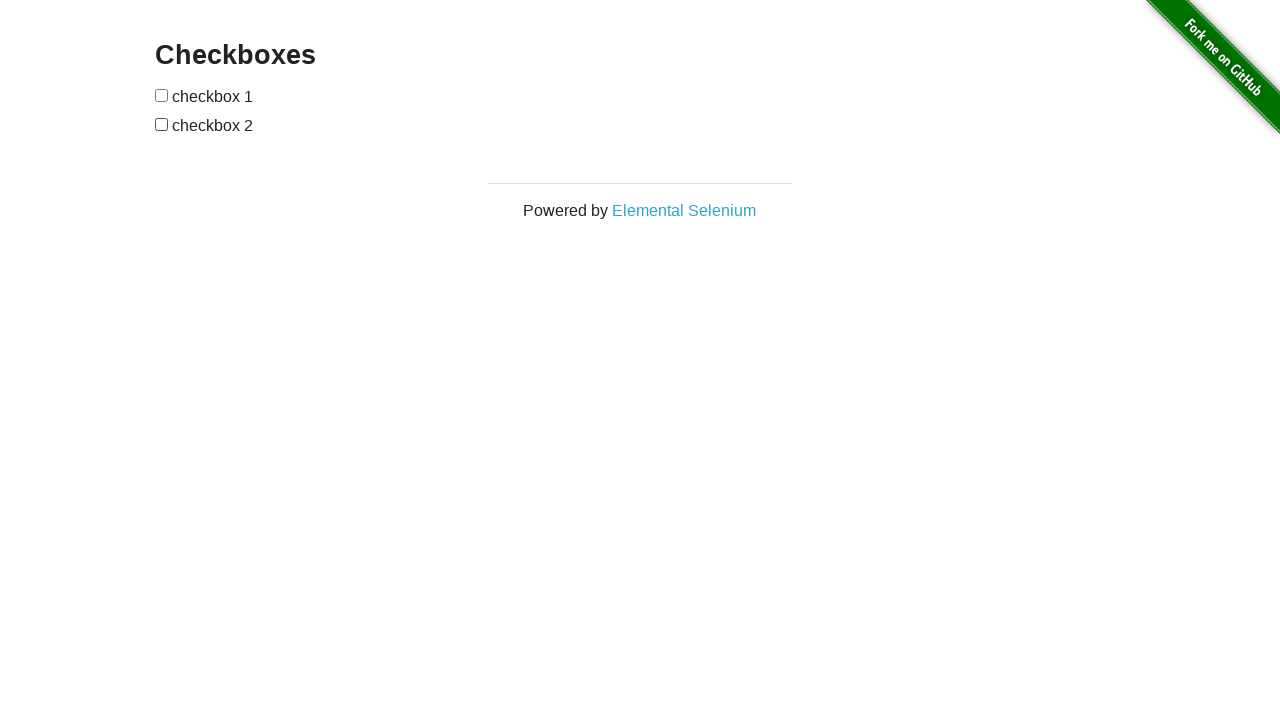

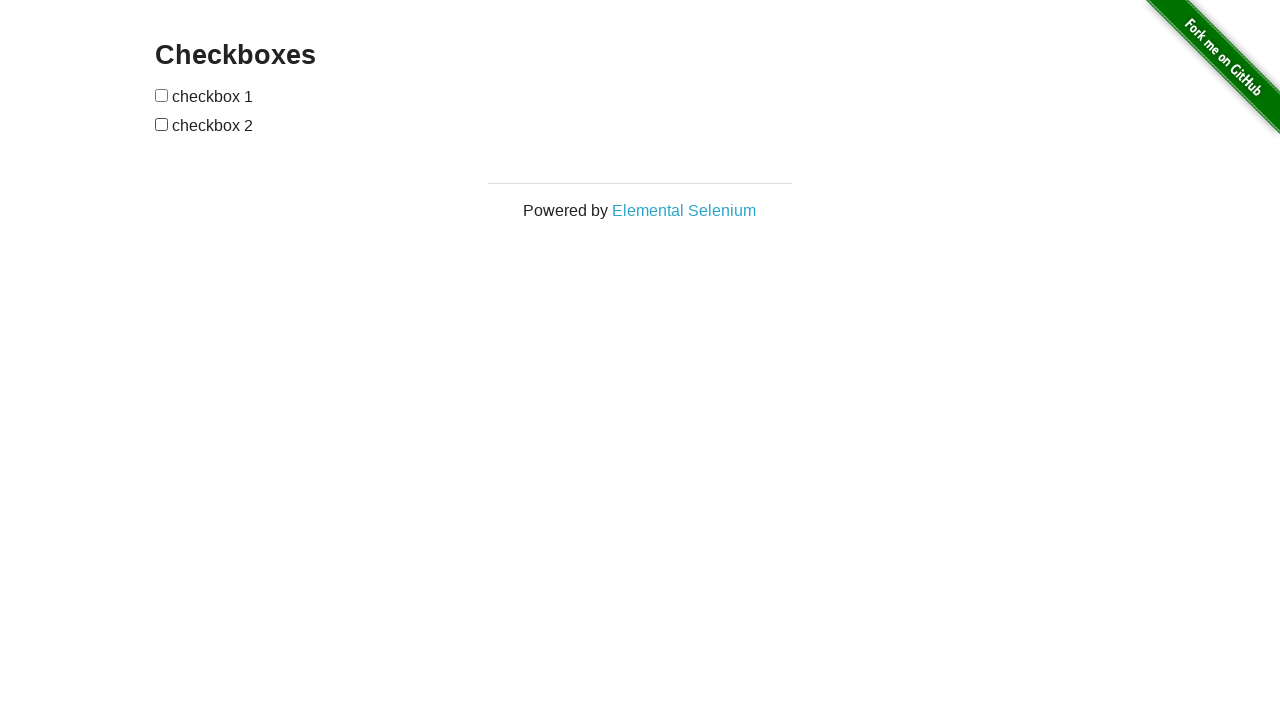